Tests that other controls are hidden when editing a todo item

Starting URL: https://demo.playwright.dev/todomvc

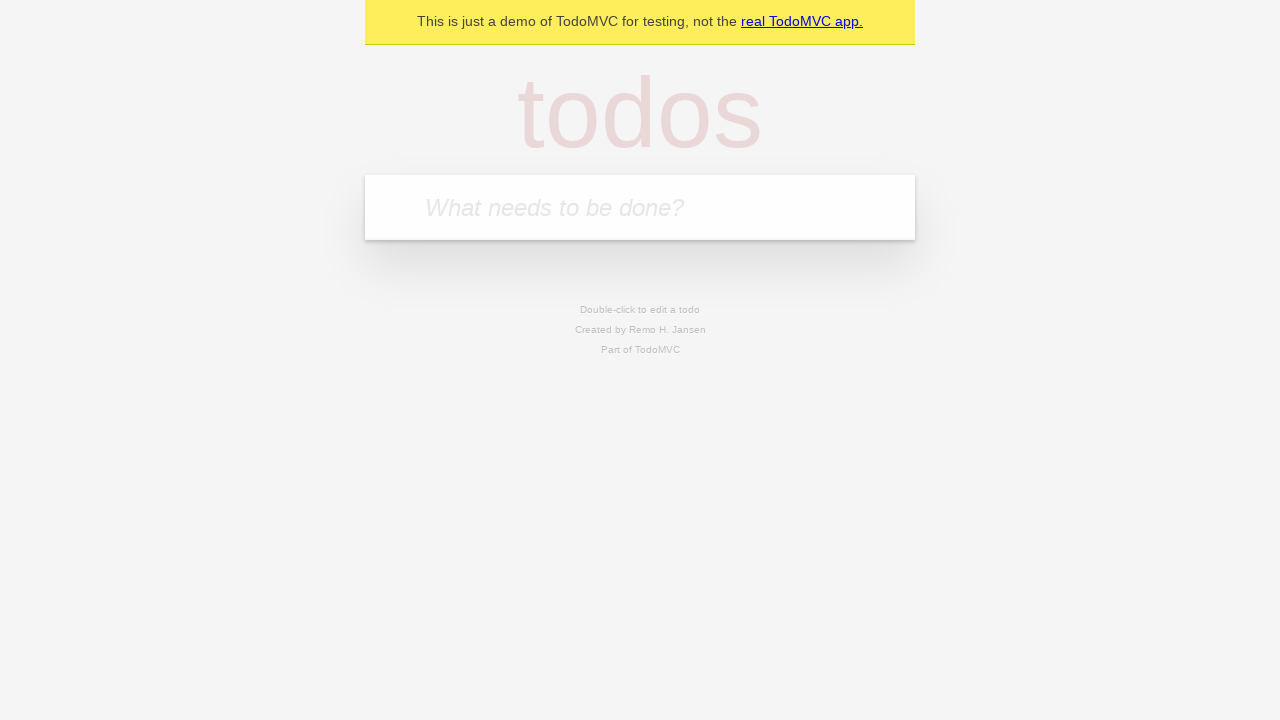

Filled todo input with 'buy some cheese' on internal:attr=[placeholder="What needs to be done?"i]
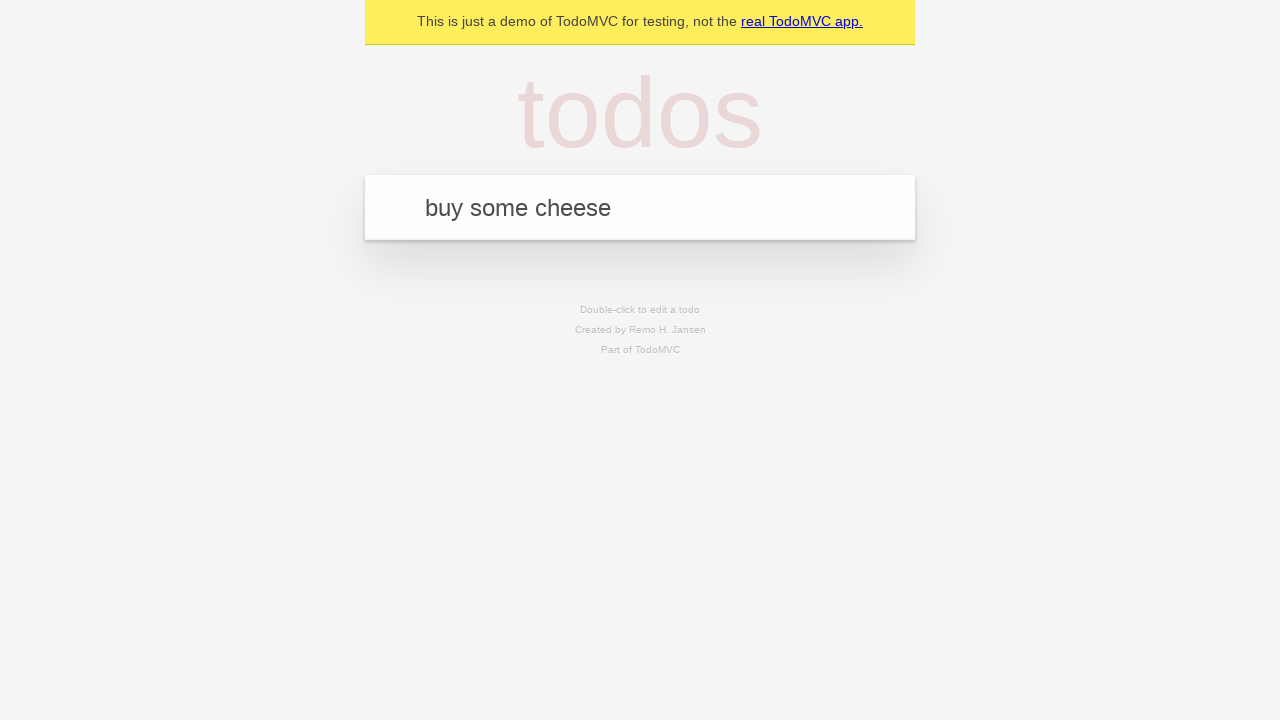

Pressed Enter to add first todo on internal:attr=[placeholder="What needs to be done?"i]
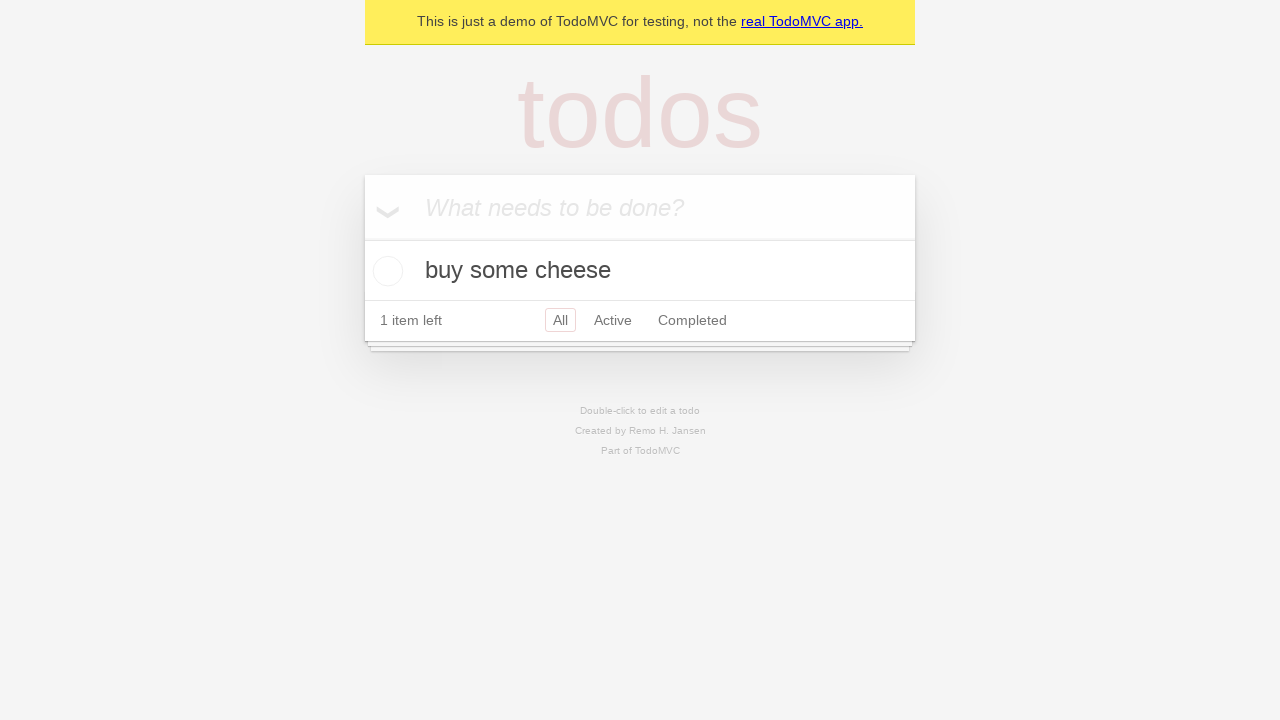

Filled todo input with 'feed the cat' on internal:attr=[placeholder="What needs to be done?"i]
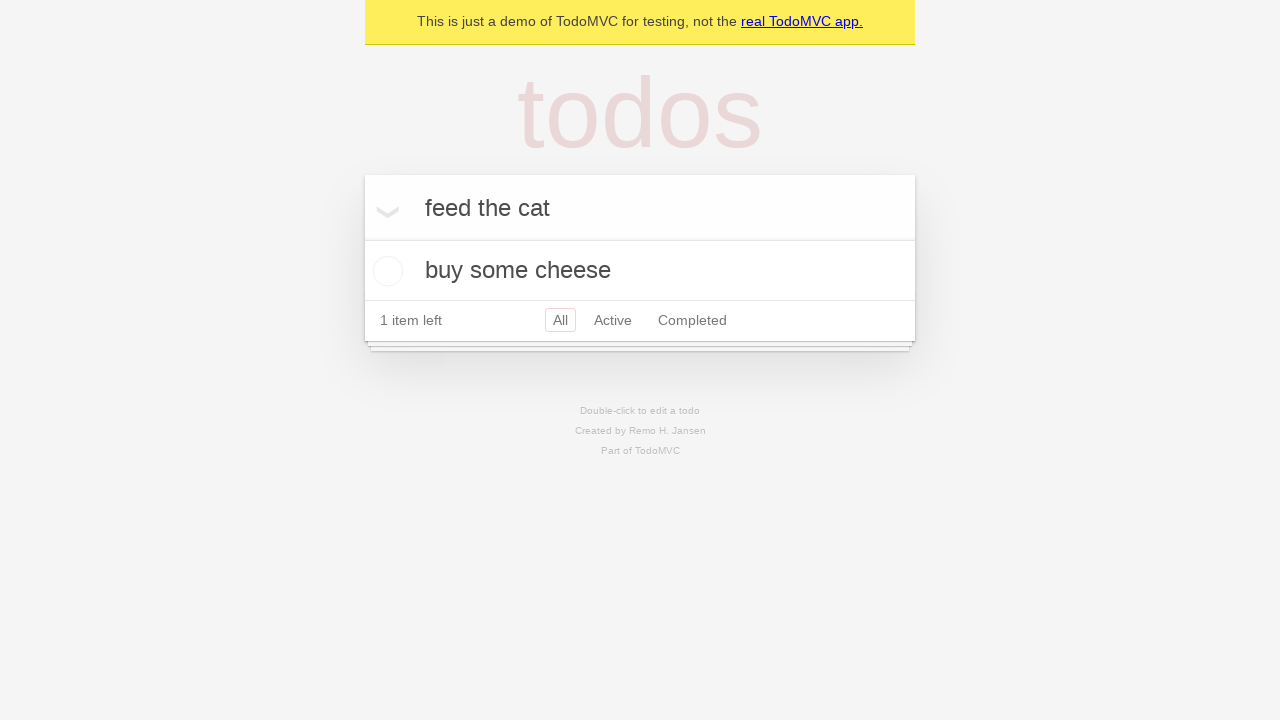

Pressed Enter to add second todo on internal:attr=[placeholder="What needs to be done?"i]
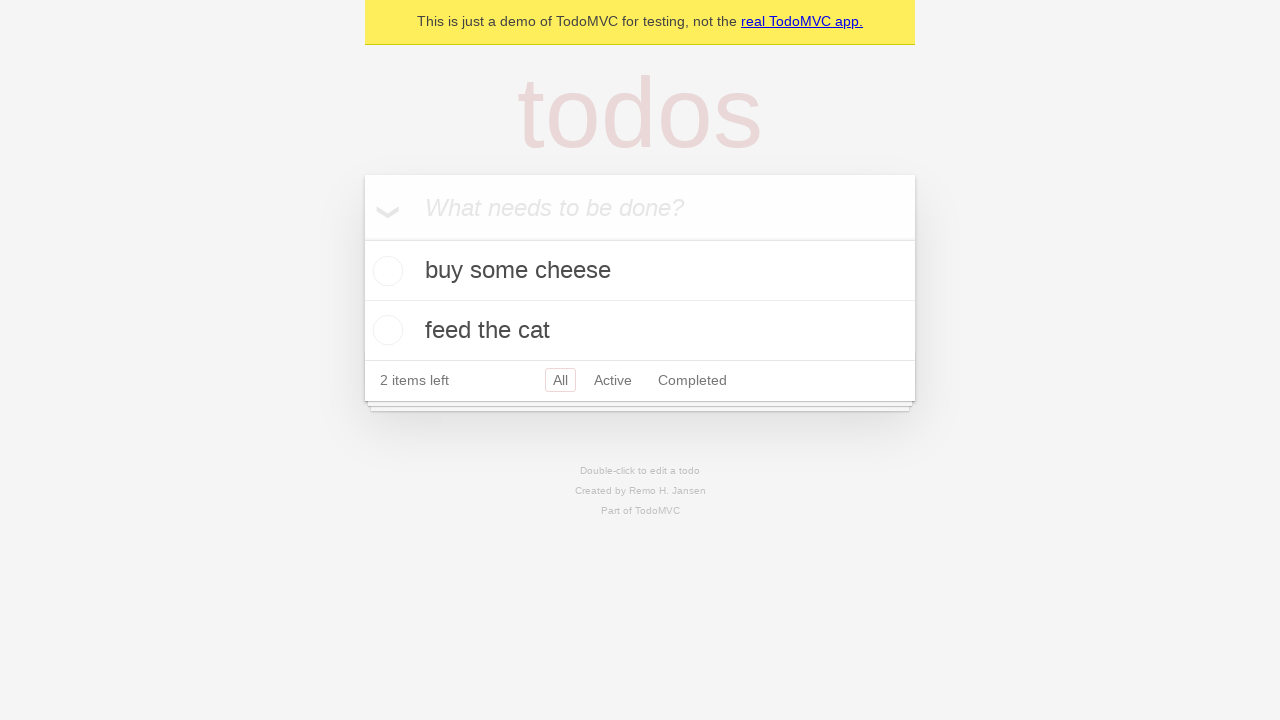

Filled todo input with 'book a doctors appointment' on internal:attr=[placeholder="What needs to be done?"i]
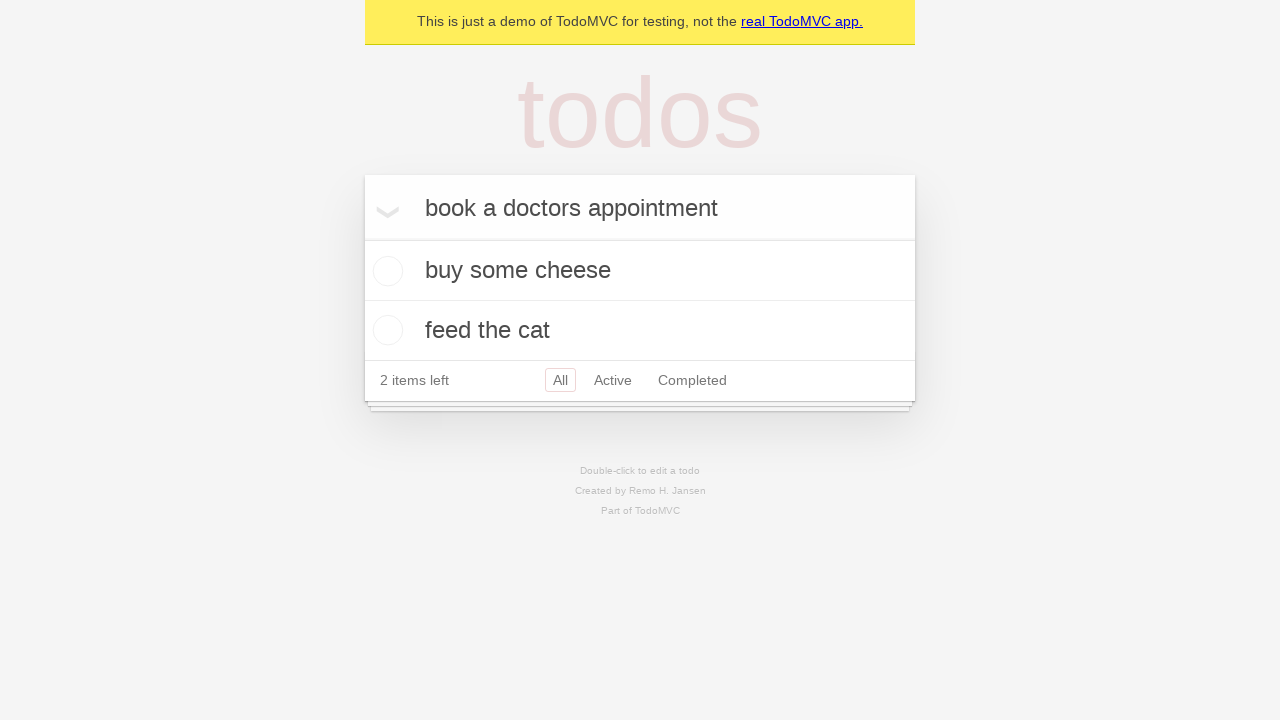

Pressed Enter to add third todo on internal:attr=[placeholder="What needs to be done?"i]
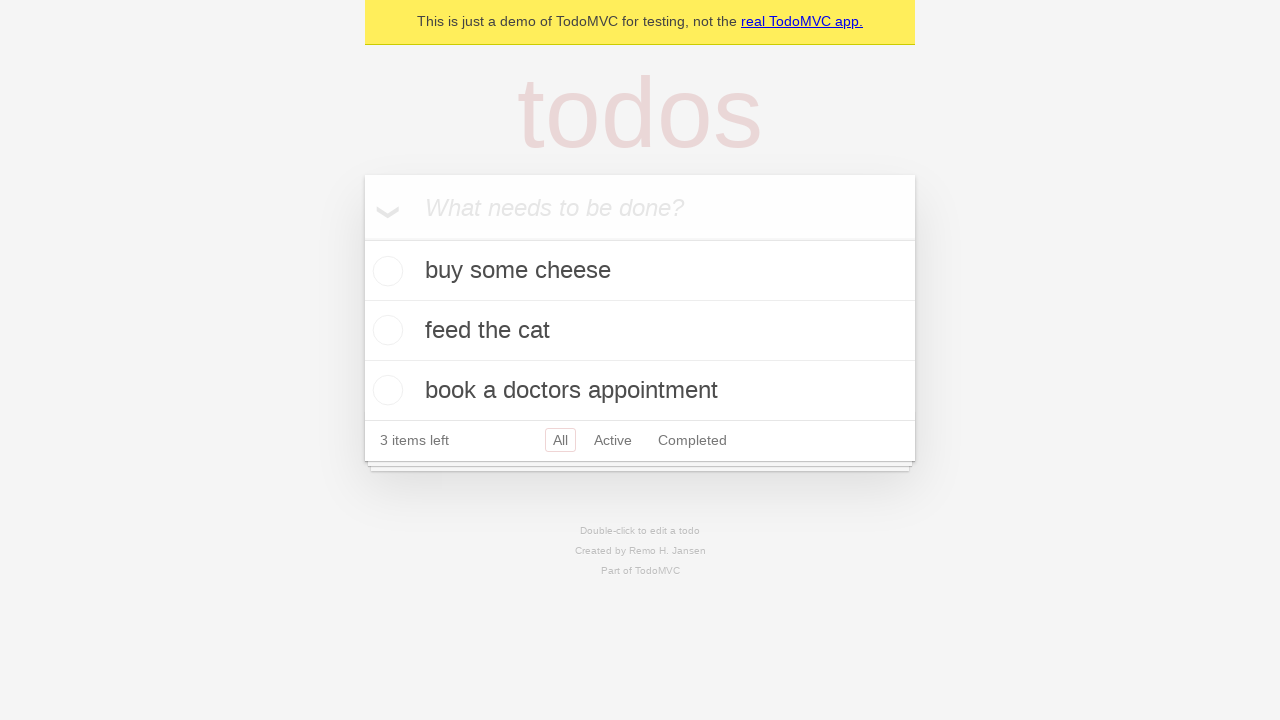

Double-clicked second todo item to enter edit mode at (640, 331) on internal:testid=[data-testid="todo-item"s] >> nth=1
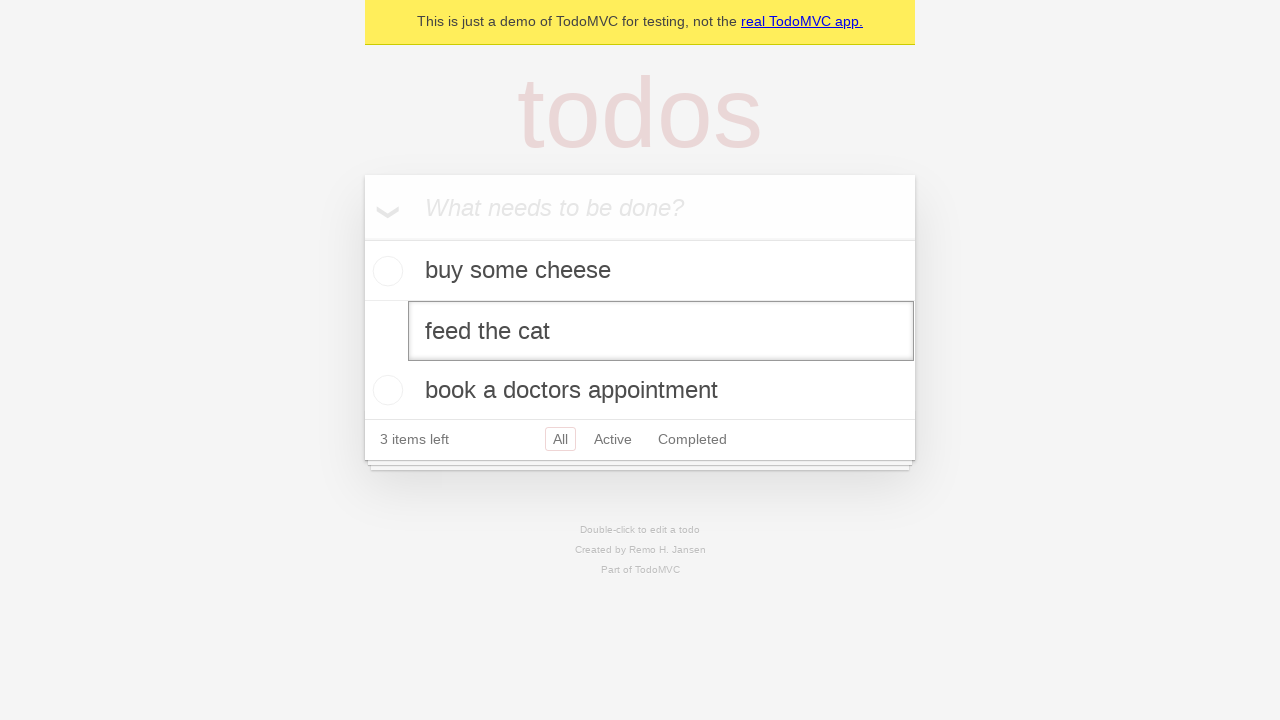

Edit textbox appeared and is visible
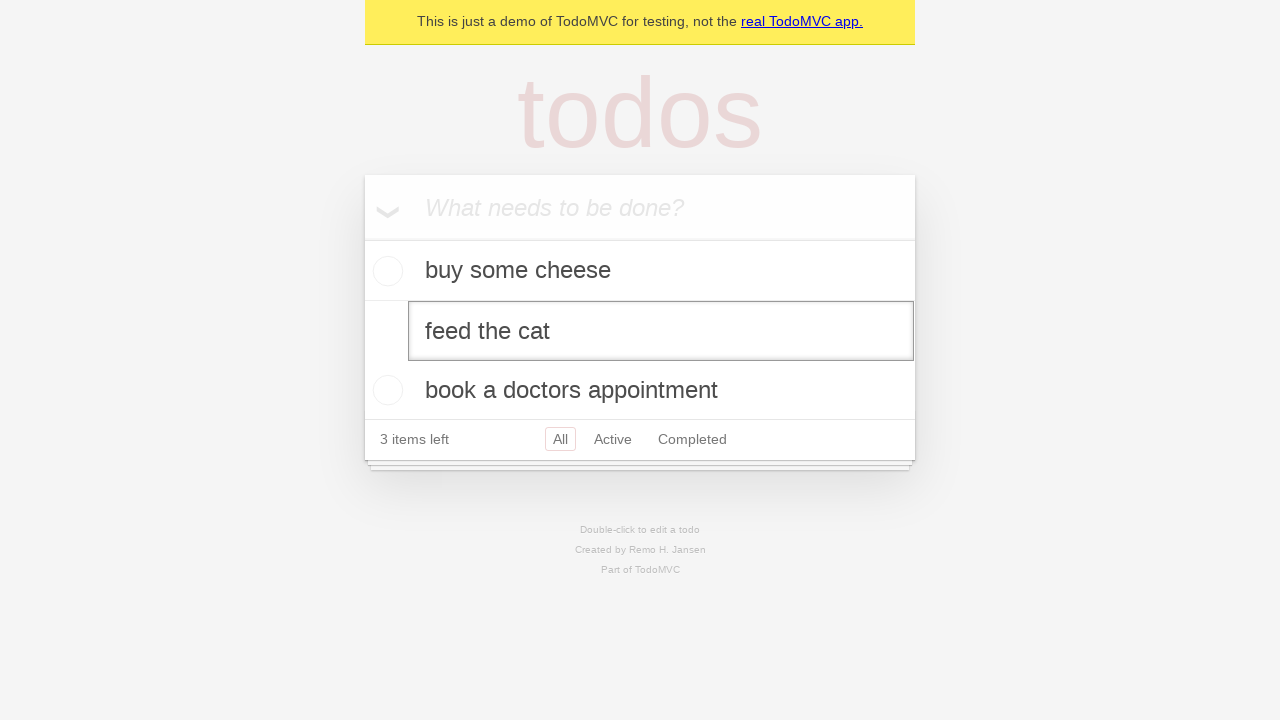

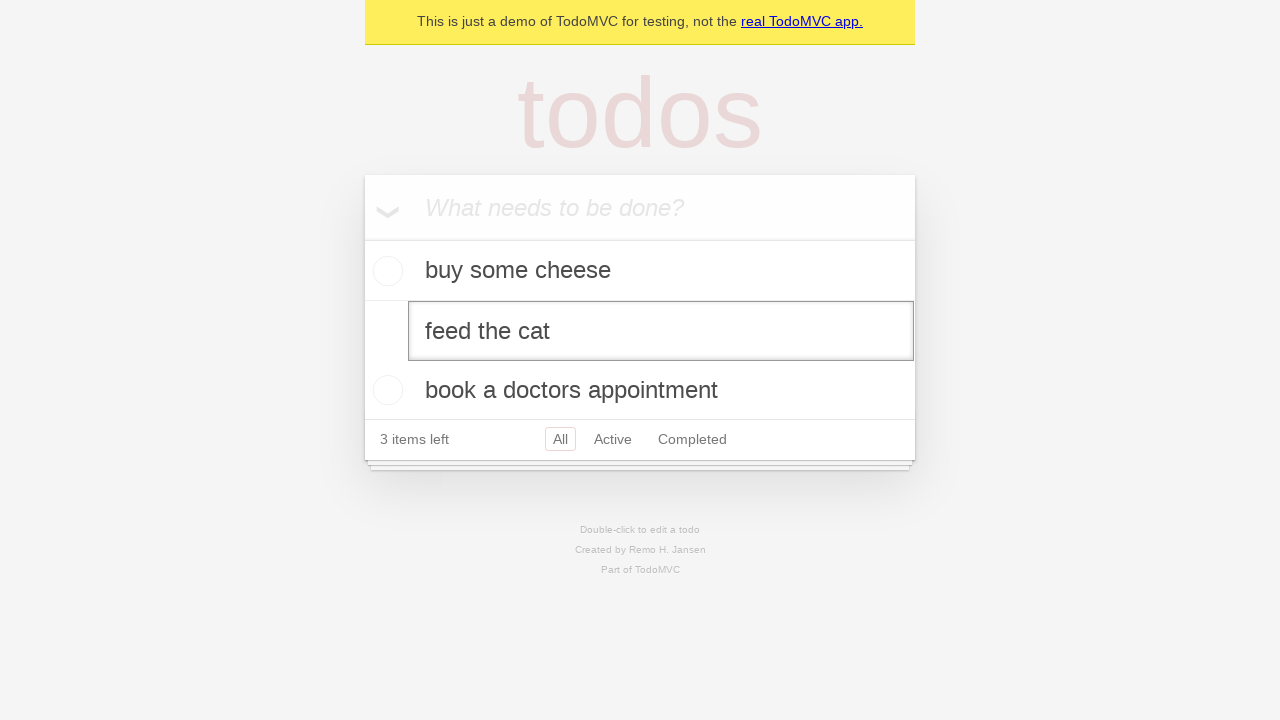